Tests prompt alert handling by clicking a button, entering text in the prompt, and verifying the entered text is displayed.

Starting URL: https://demoqa.com/alerts

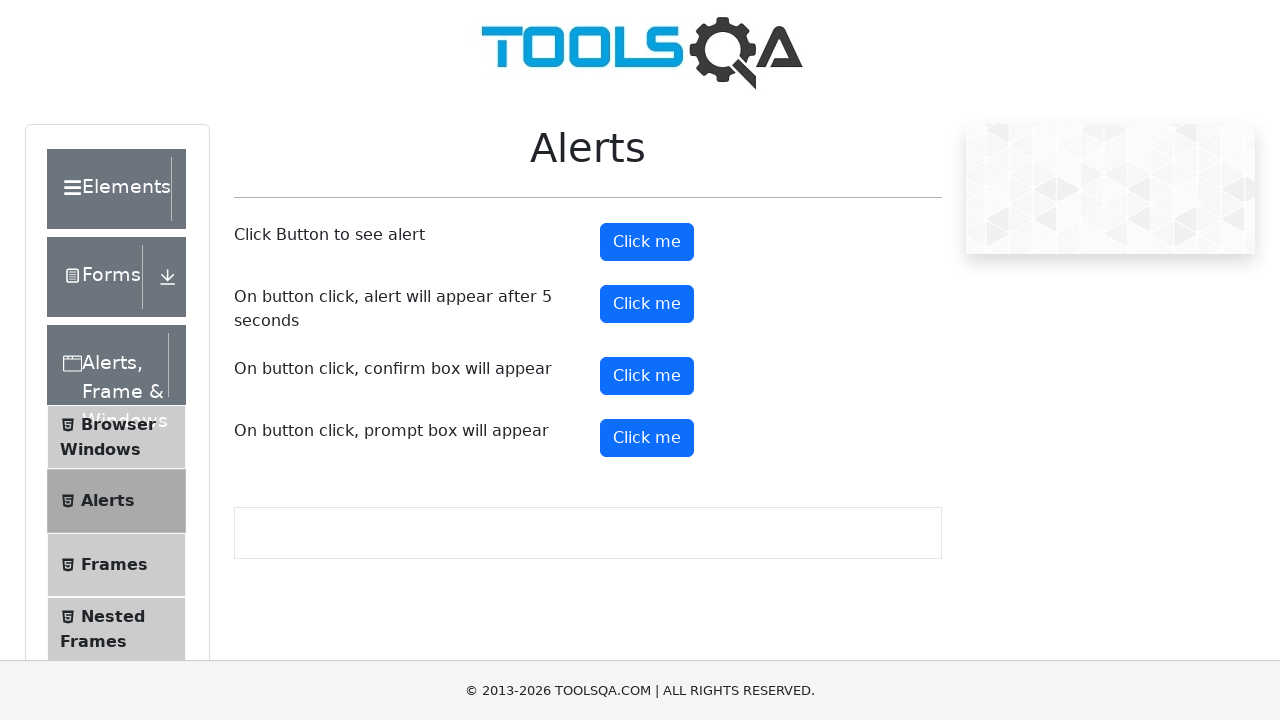

Set up dialog handler to accept prompt and enter 'My name is David'
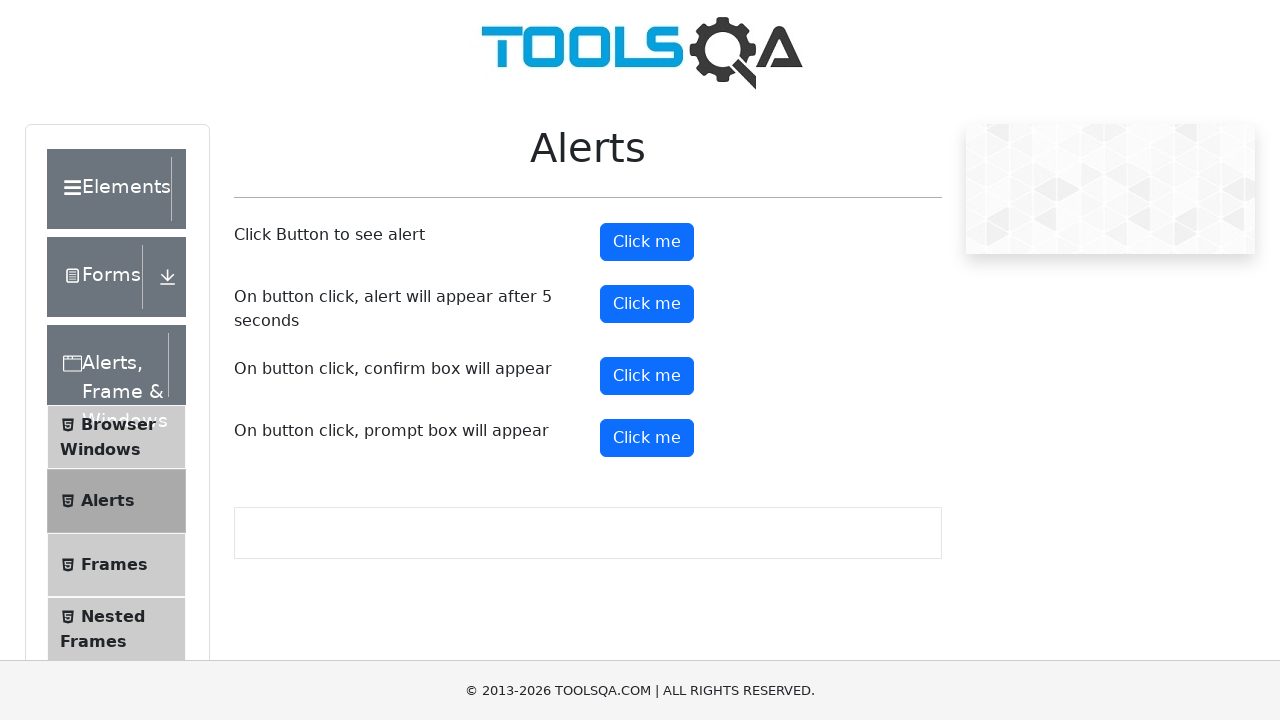

Clicked prompt alert button at (647, 438) on button#promtButton
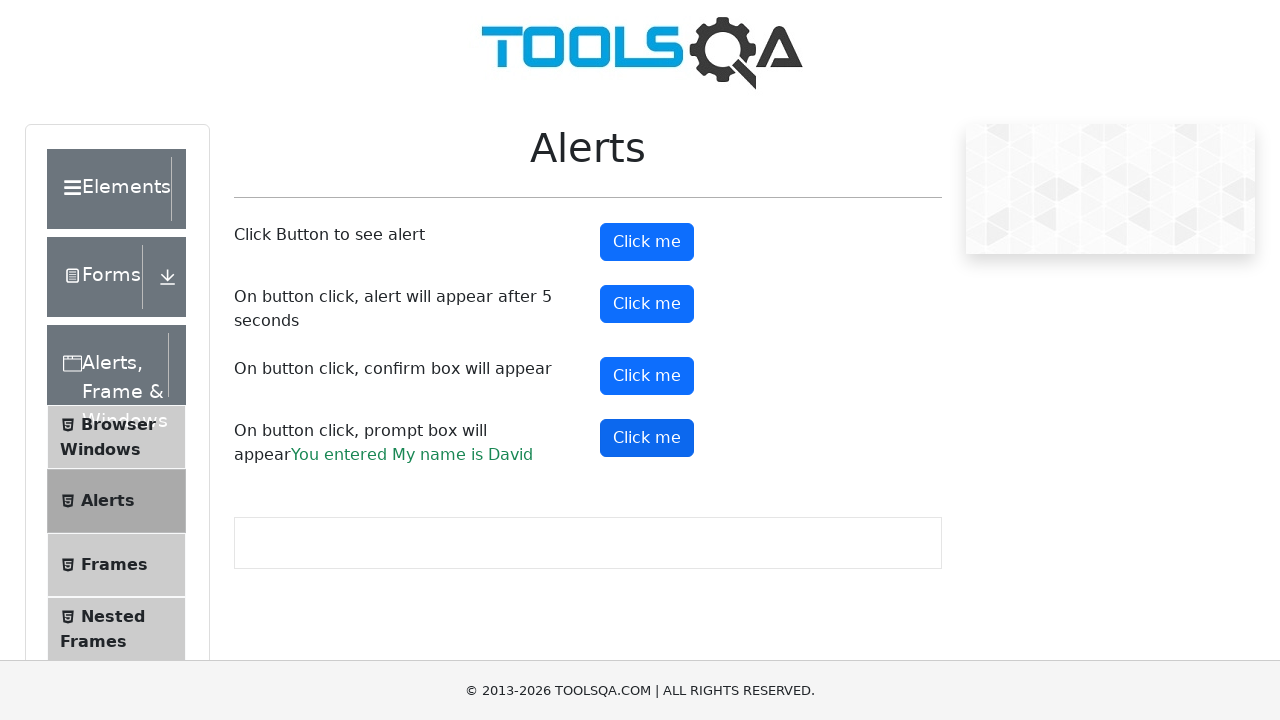

Verified entered text 'My name is David' is displayed on page
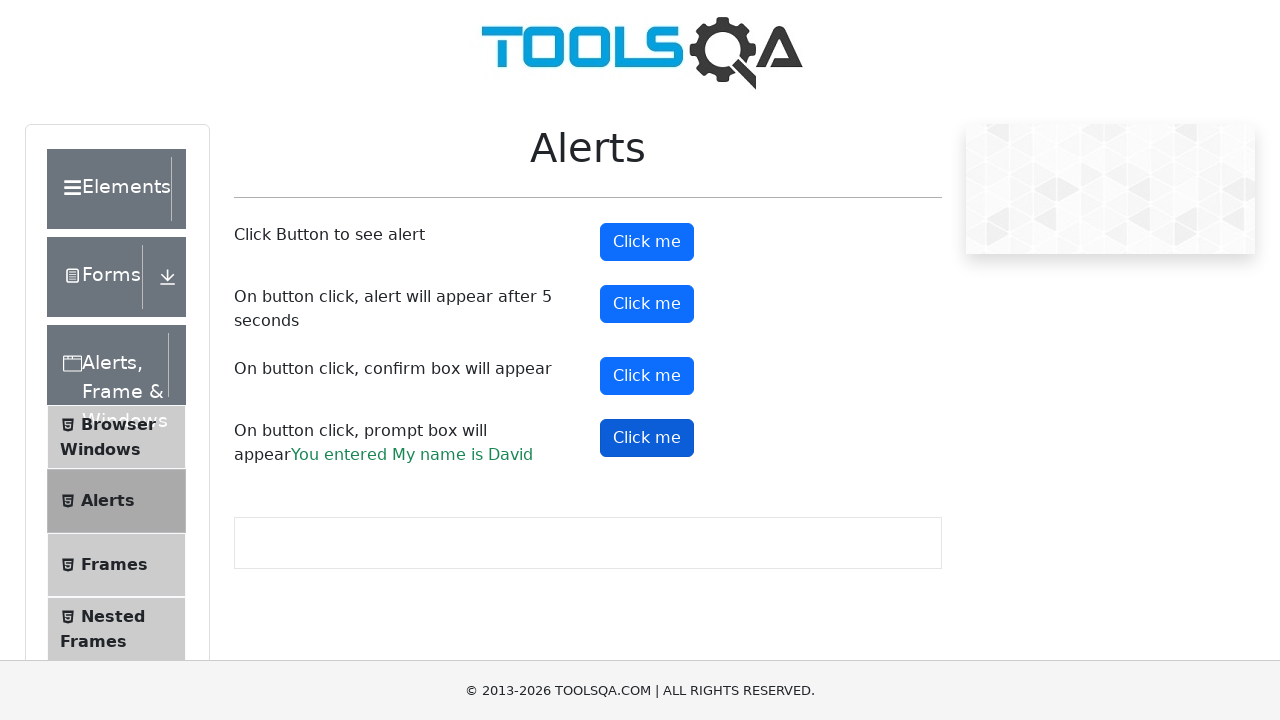

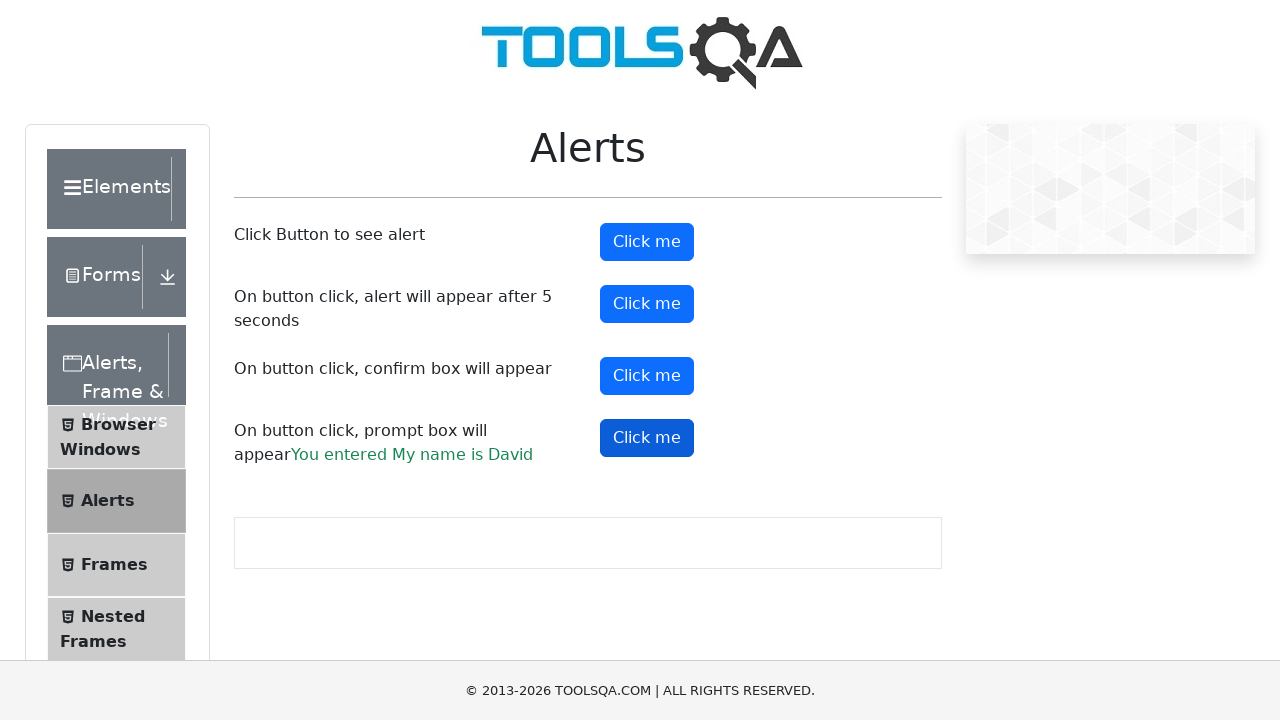